Tests the locked out user scenario by attempting to log in with a locked account and verifying the error message is displayed

Starting URL: https://www.saucedemo.com/

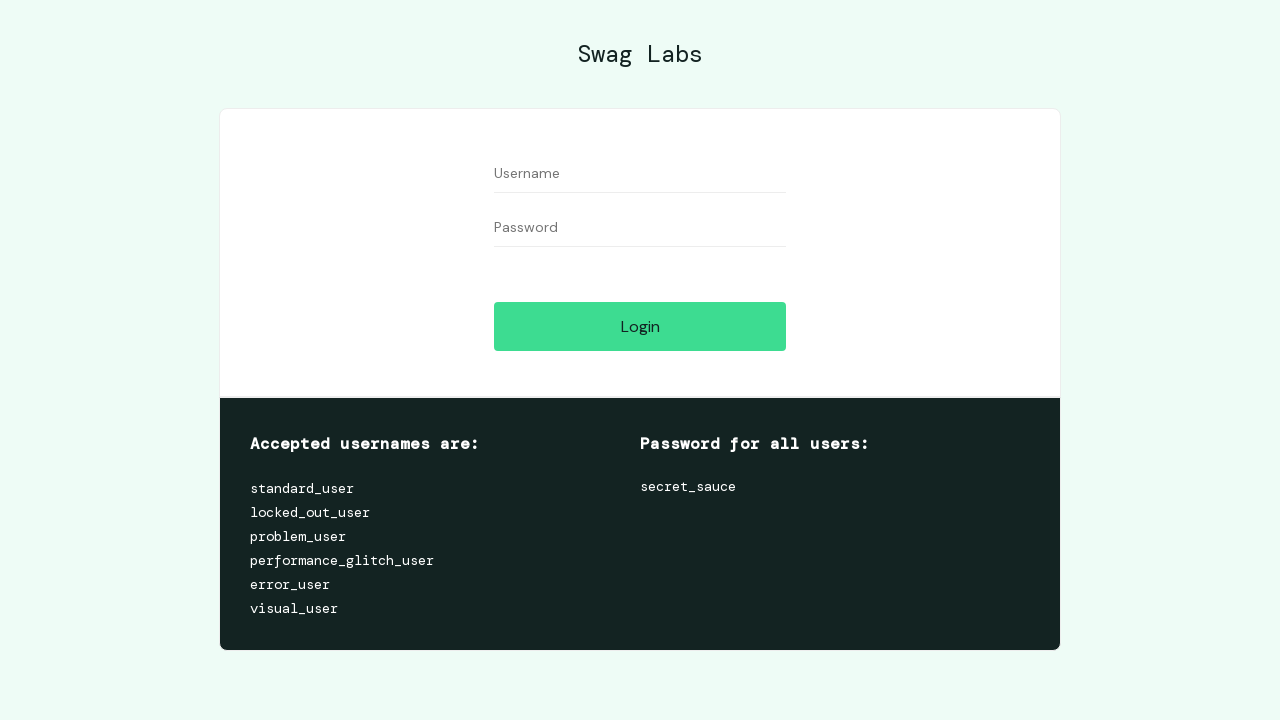

Filled username field with 'locked_out_user' on input#user-name
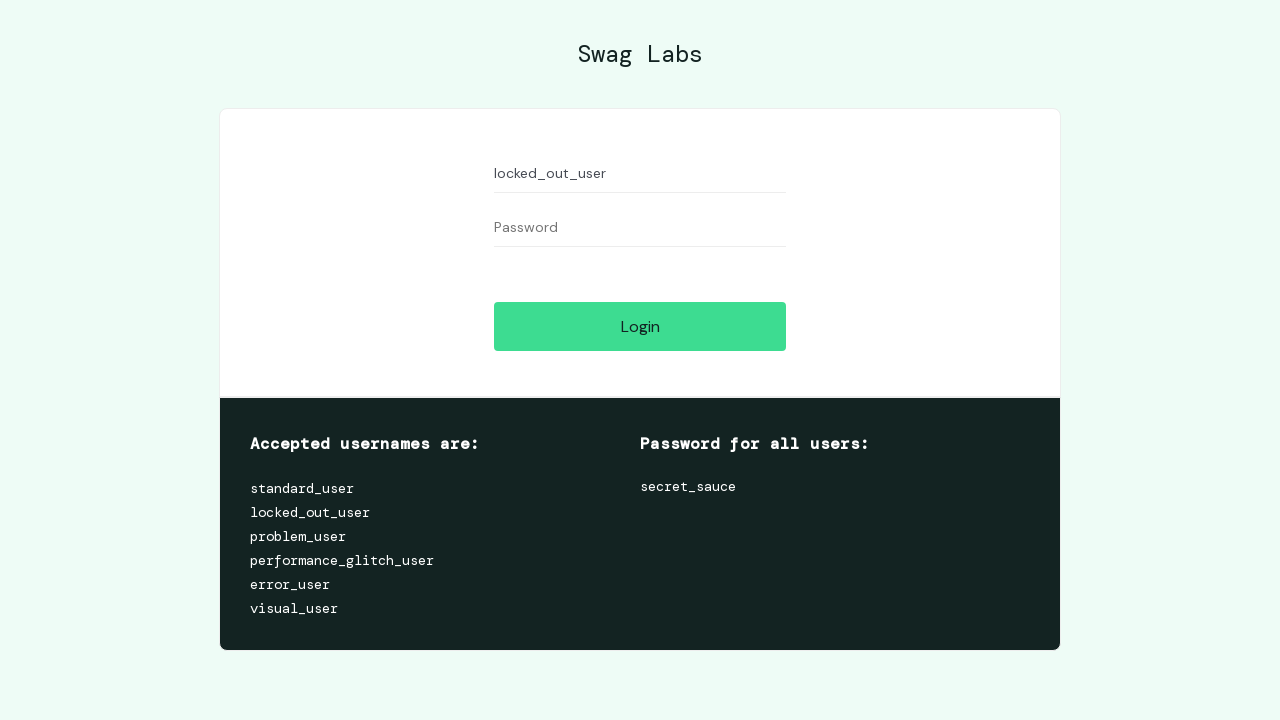

Filled password field with 'secret_sauce' on input#password
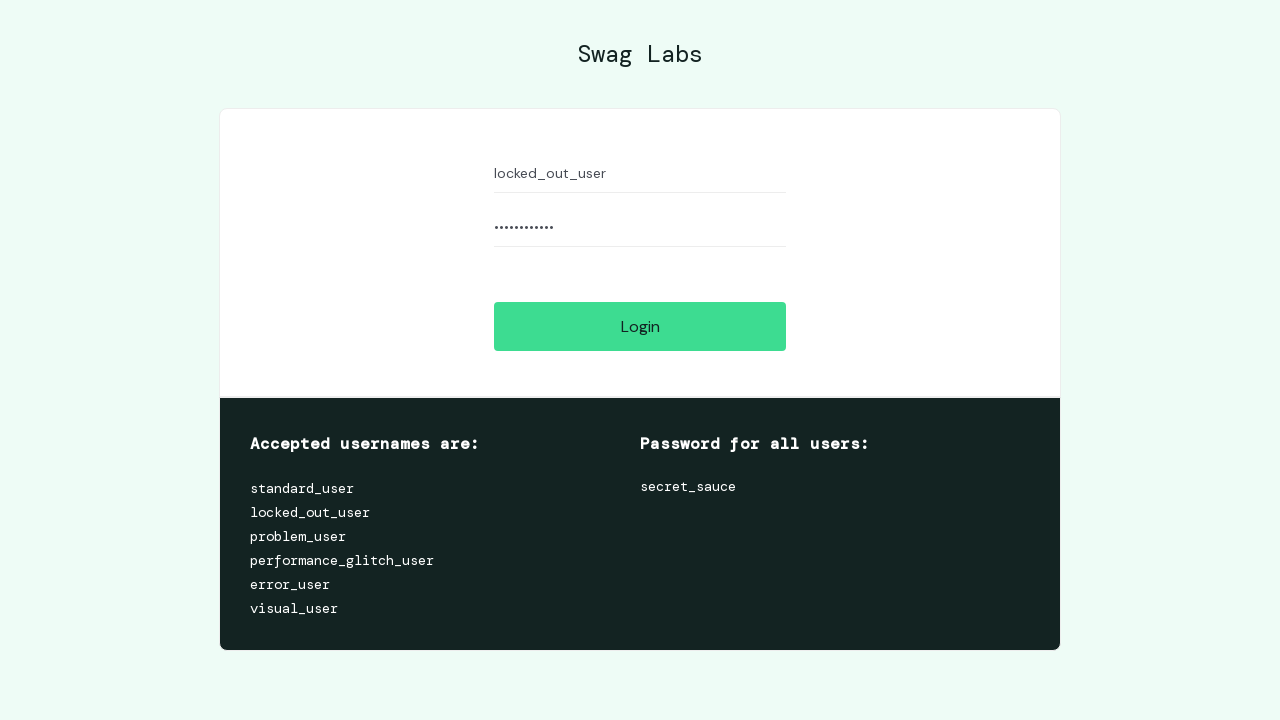

Clicked login button at (640, 326) on input#login-button
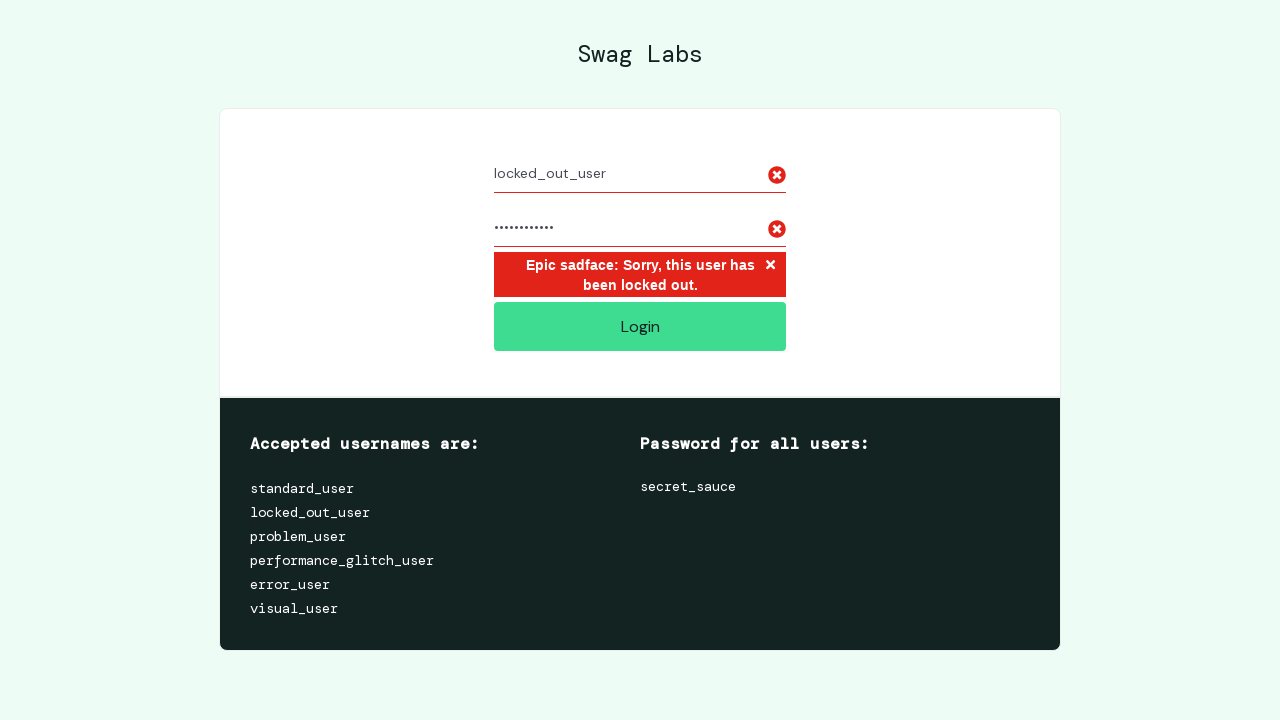

Error message element appeared
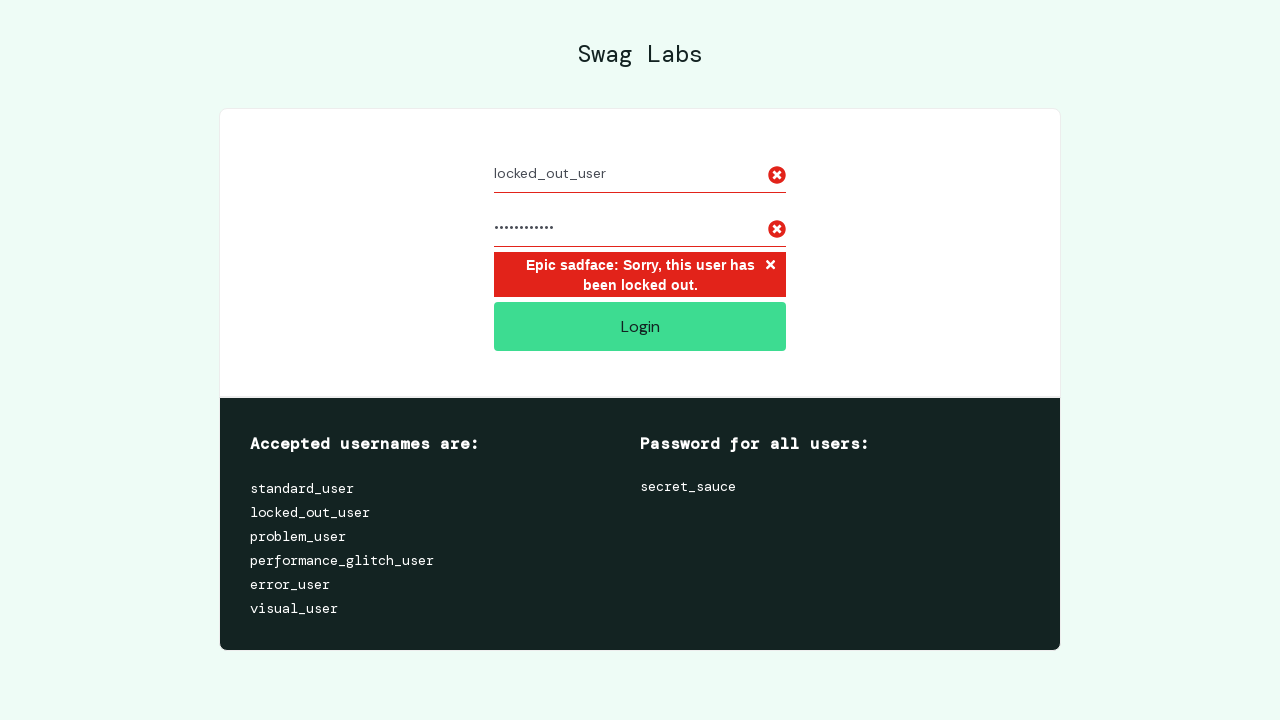

Located error message element
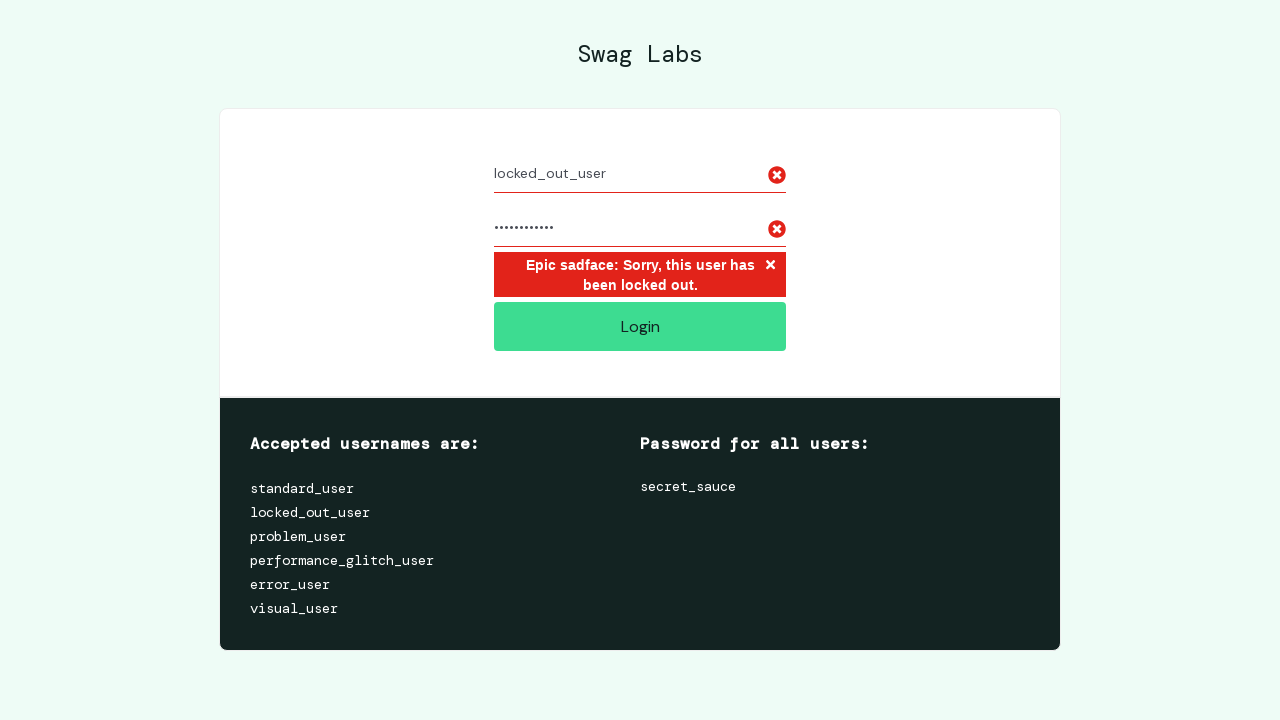

Verified locked out user error message is displayed
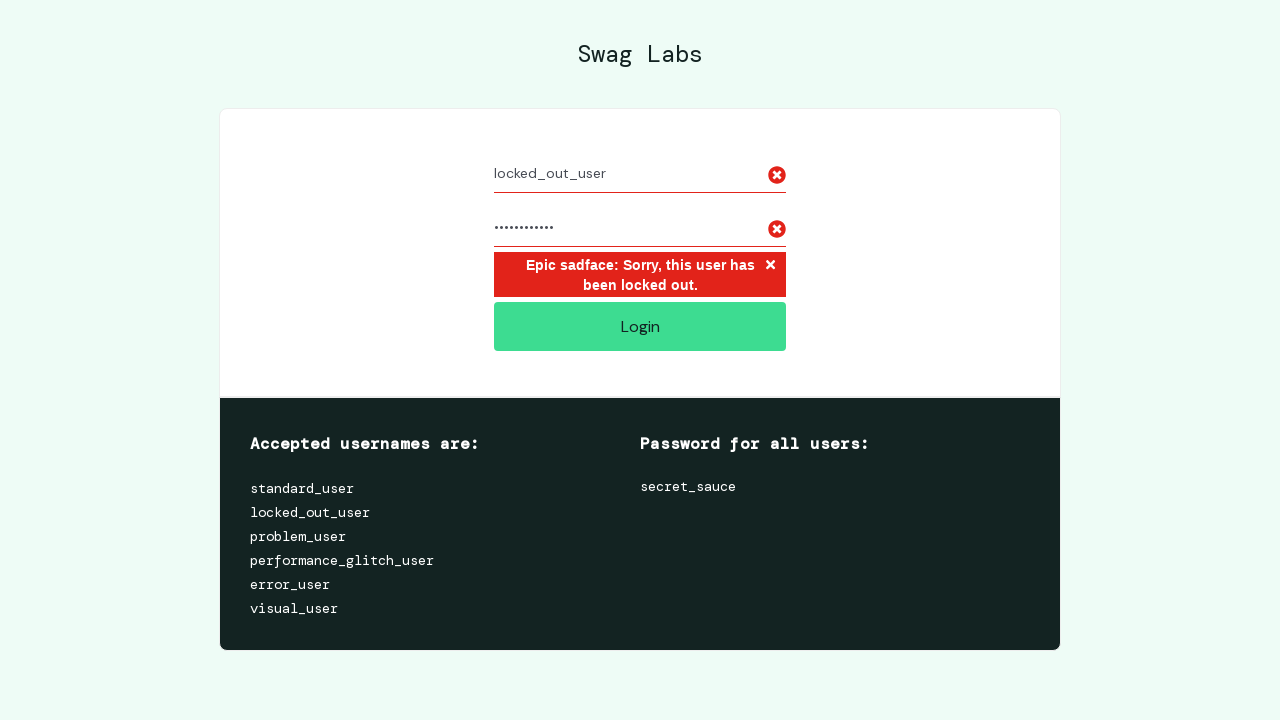

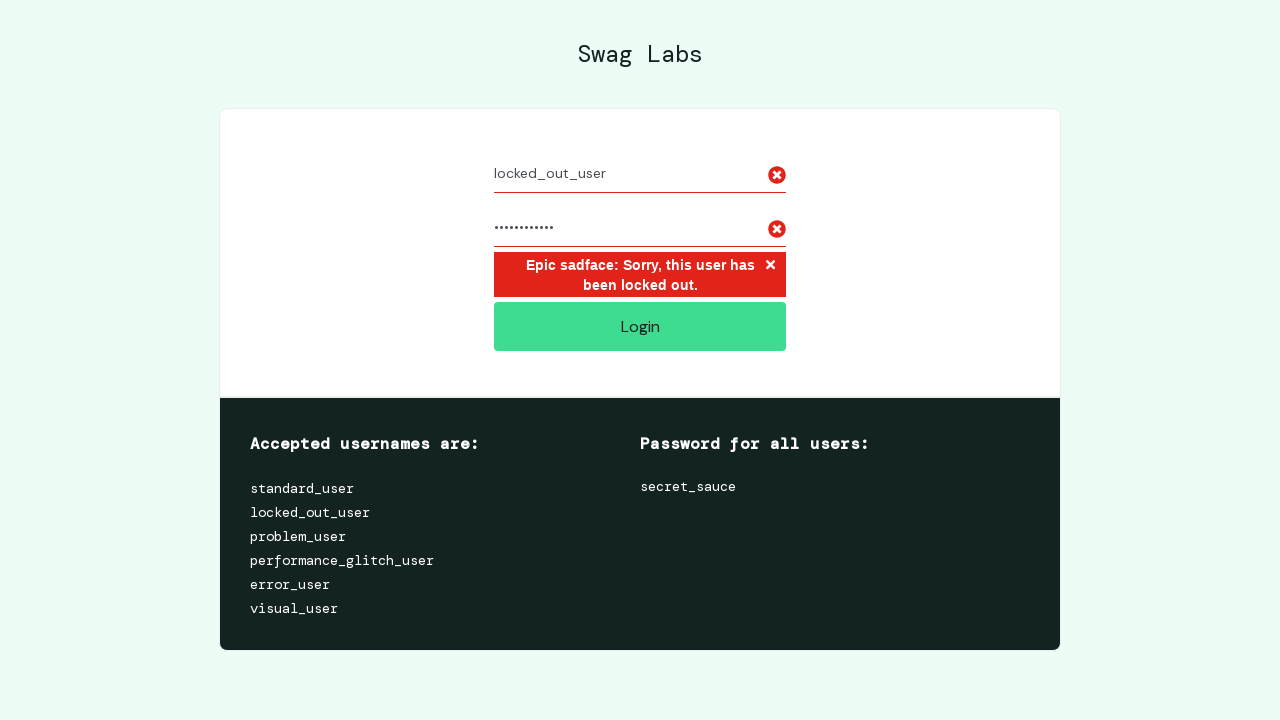